Tests scrolling to a specific element on a Selenium course content page, clicking on a heading element (likely an accordion), and verifying the interaction works by taking a screenshot.

Starting URL: http://greenstech.in/selenium-course-content.html

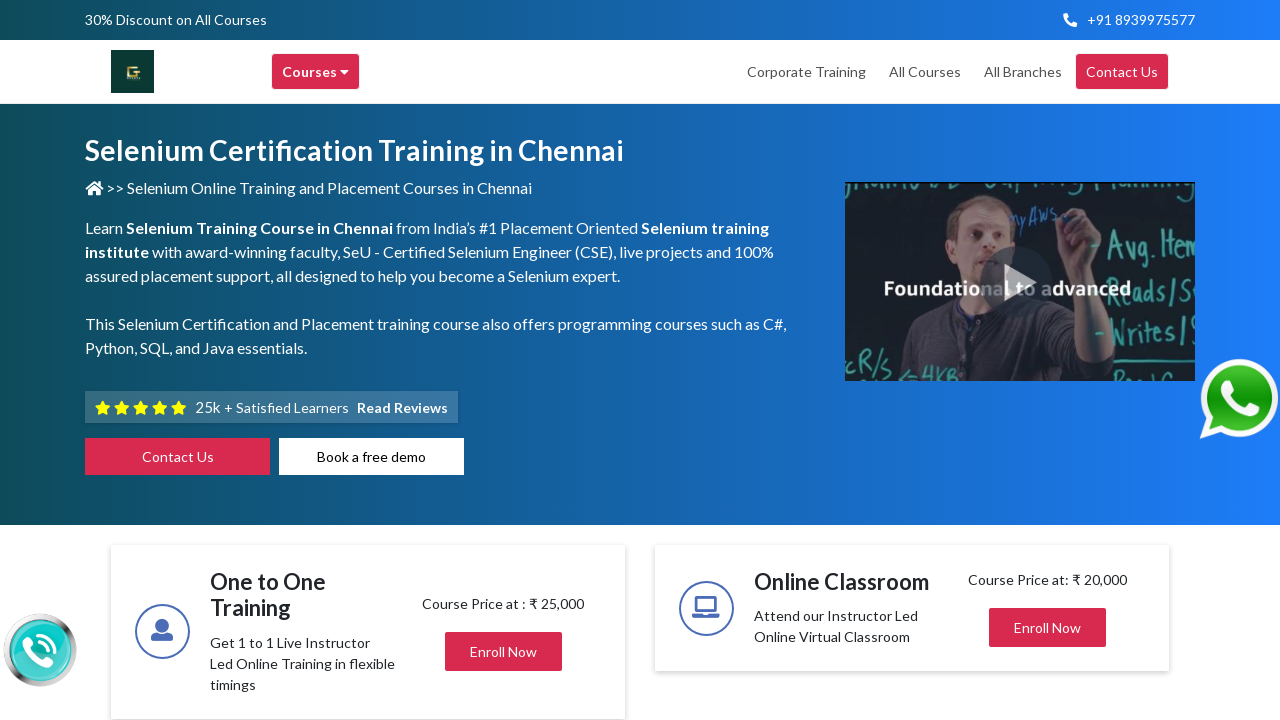

Set viewport size to 1920x1080
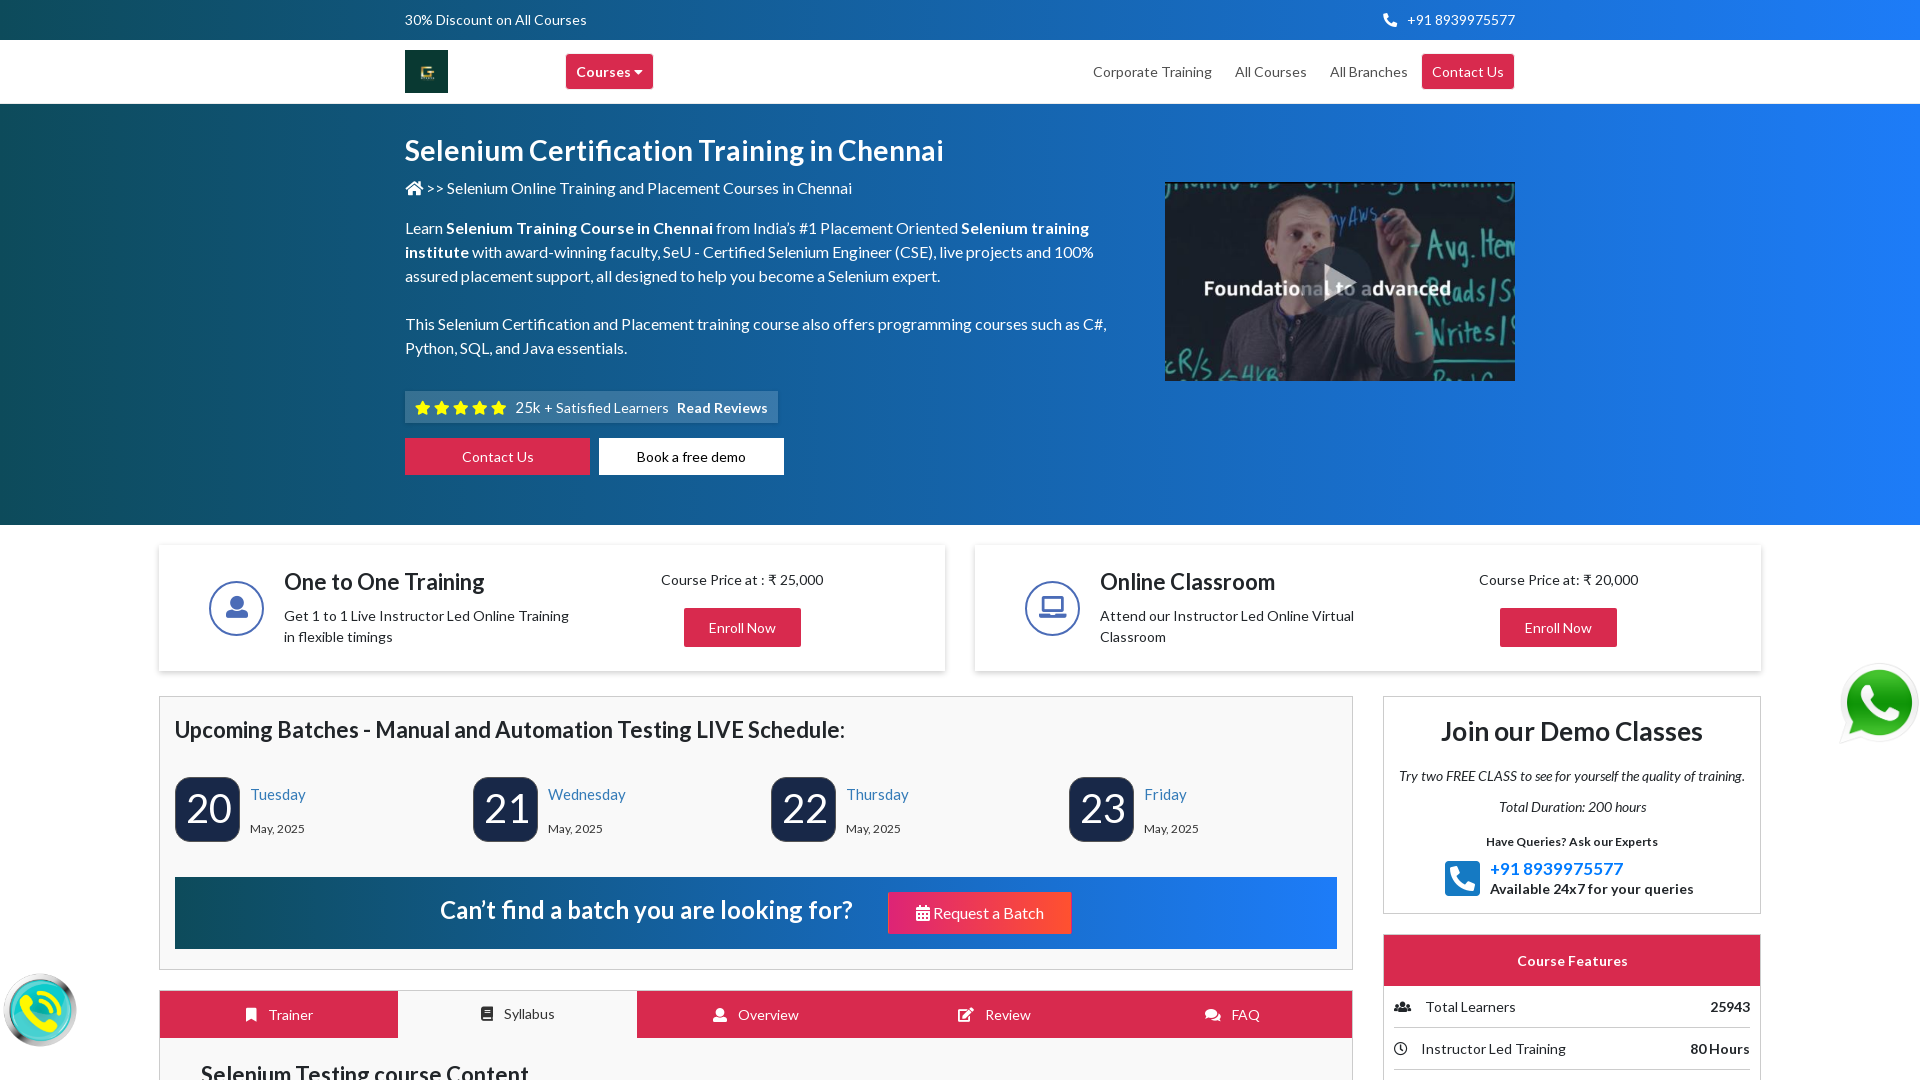

Located heading element with ID 'heading20'
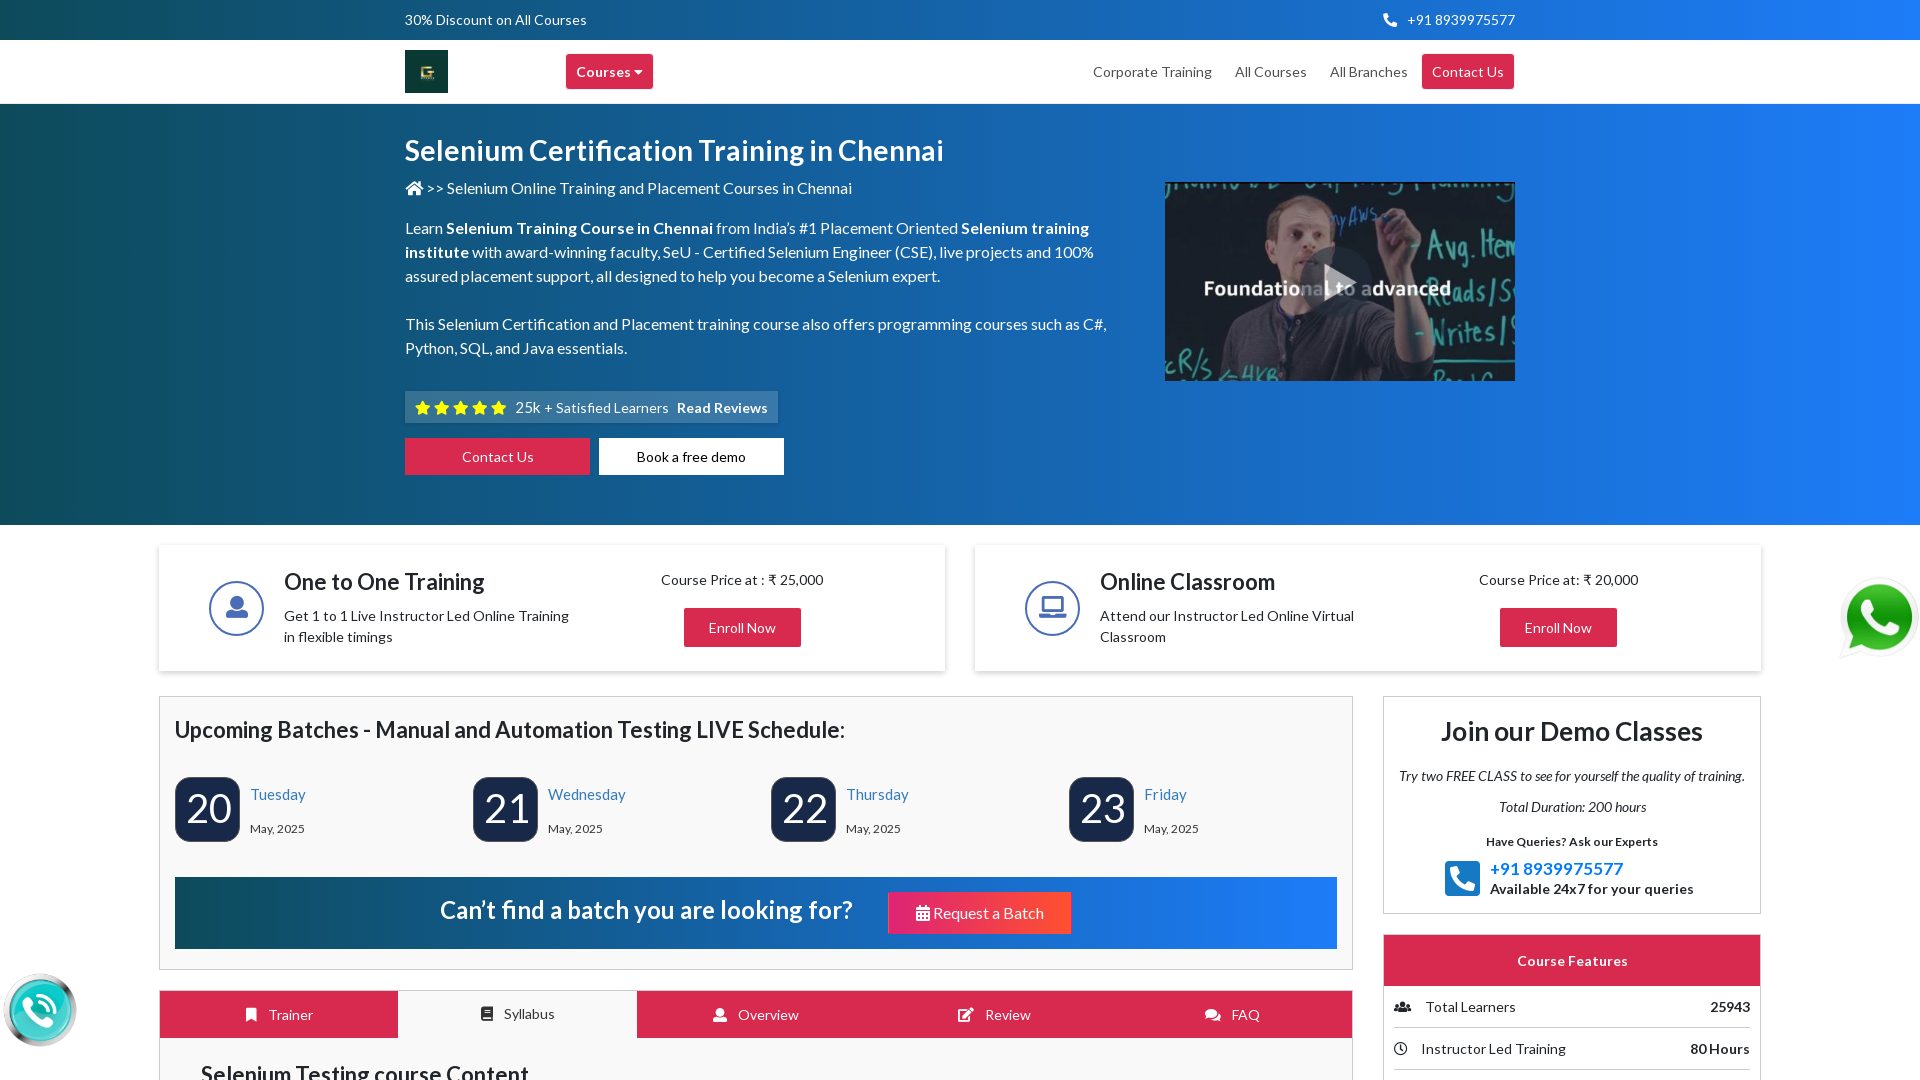

Scrolled heading element into view
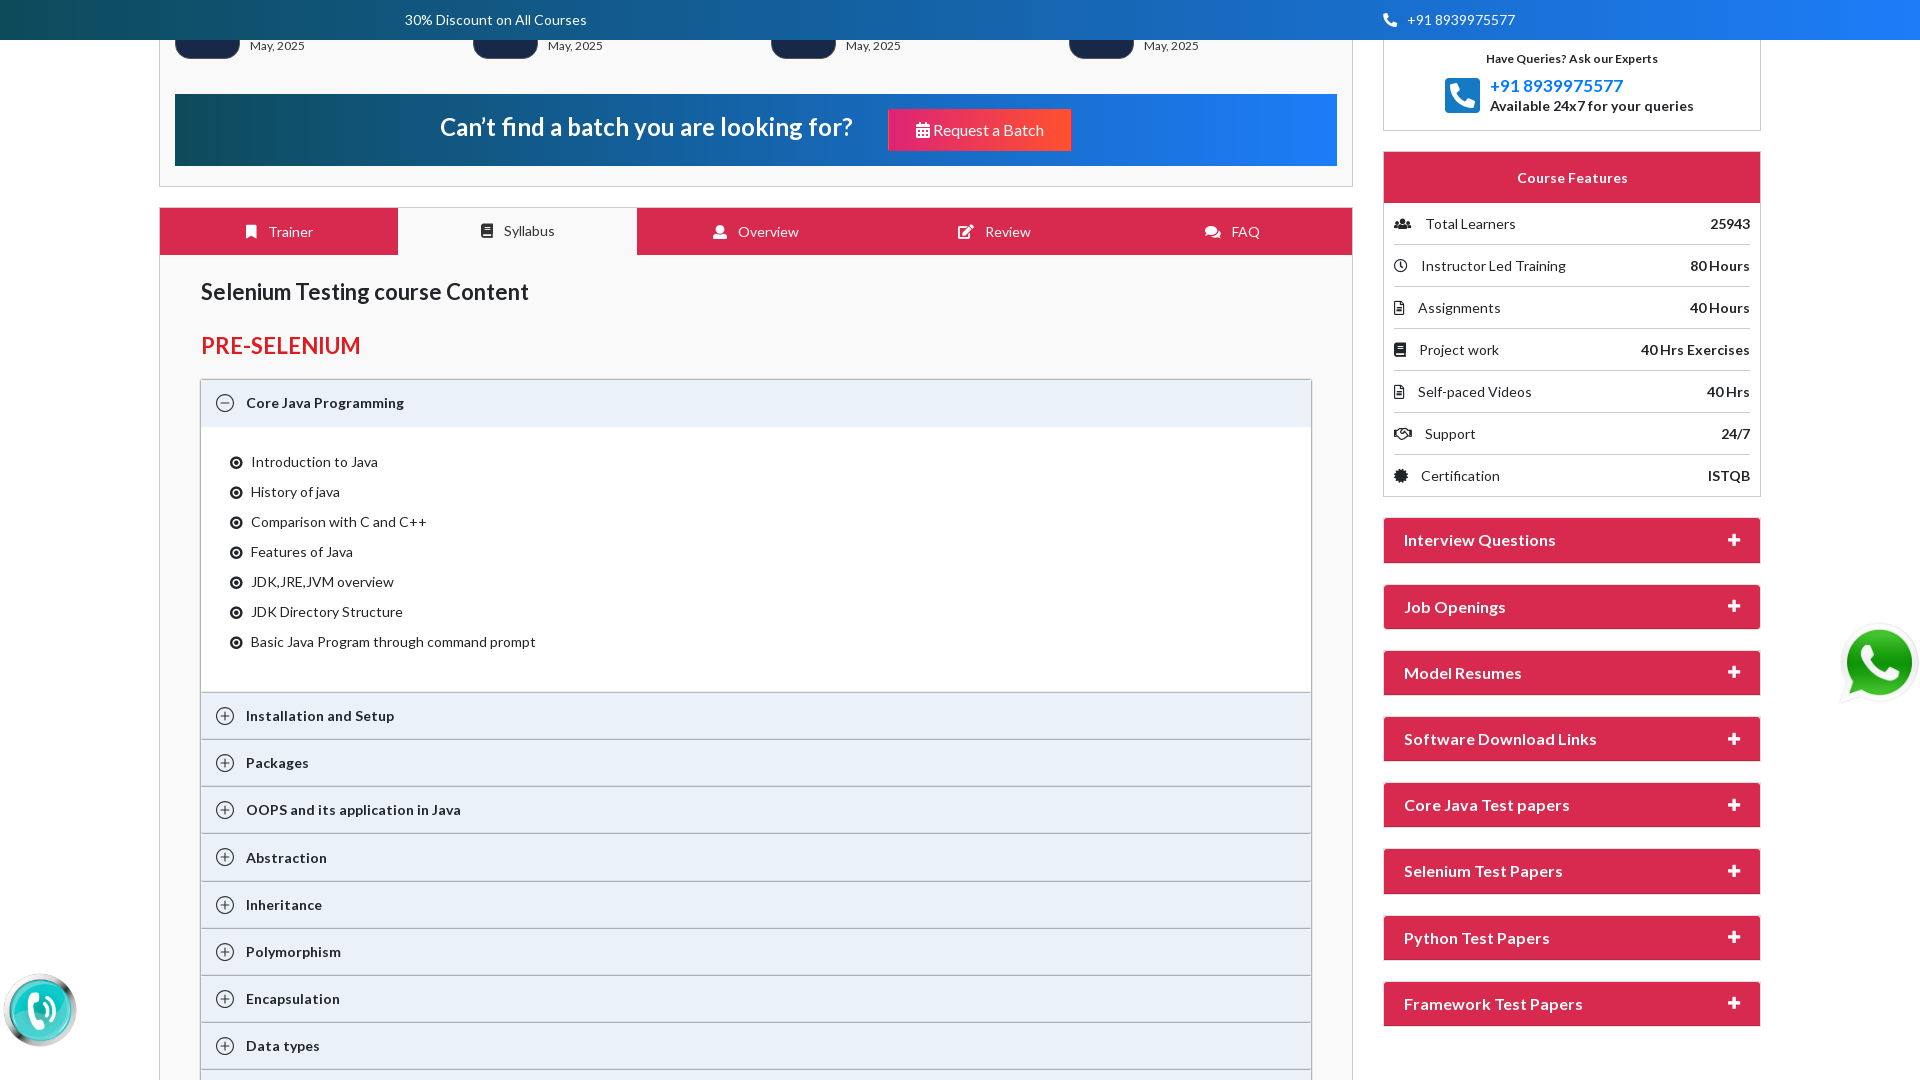

Waited 1 second for element to become visible
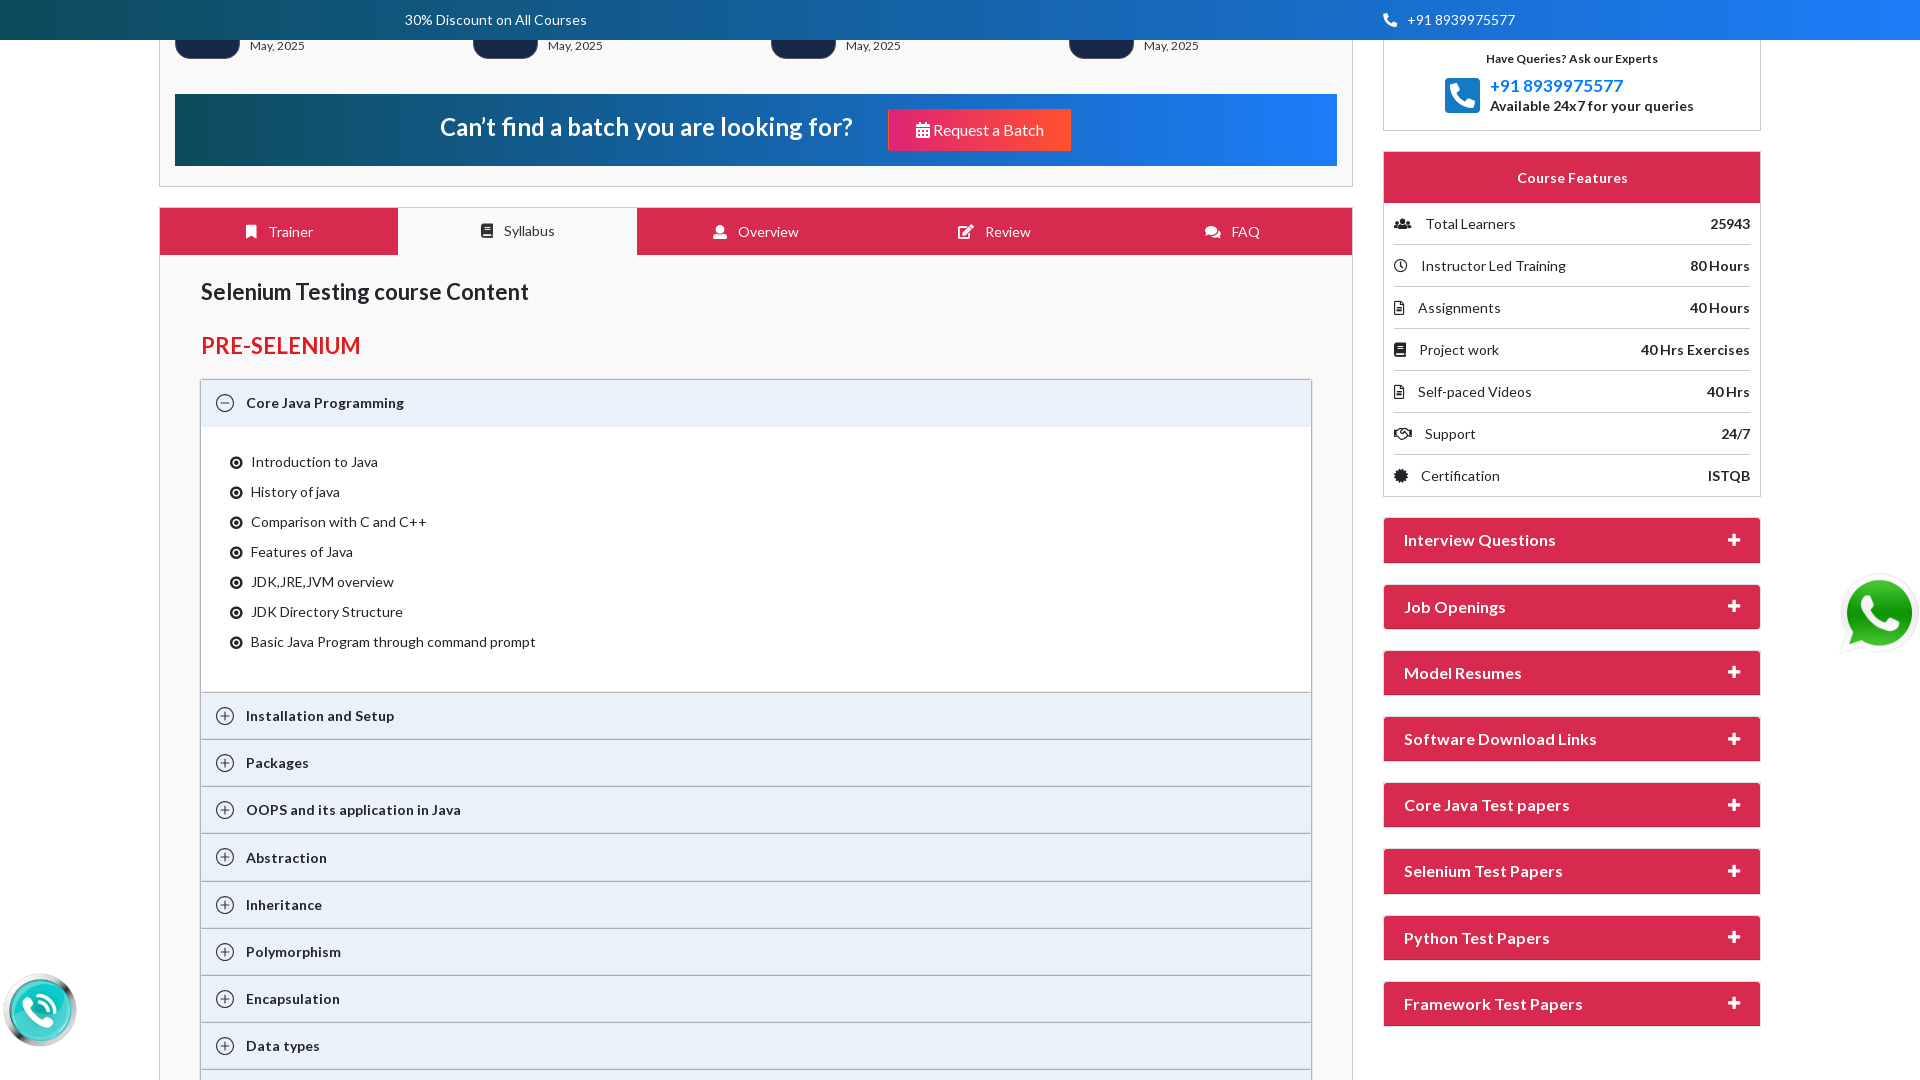

Clicked on the heading element (accordion interaction) at (1572, 541) on #heading20
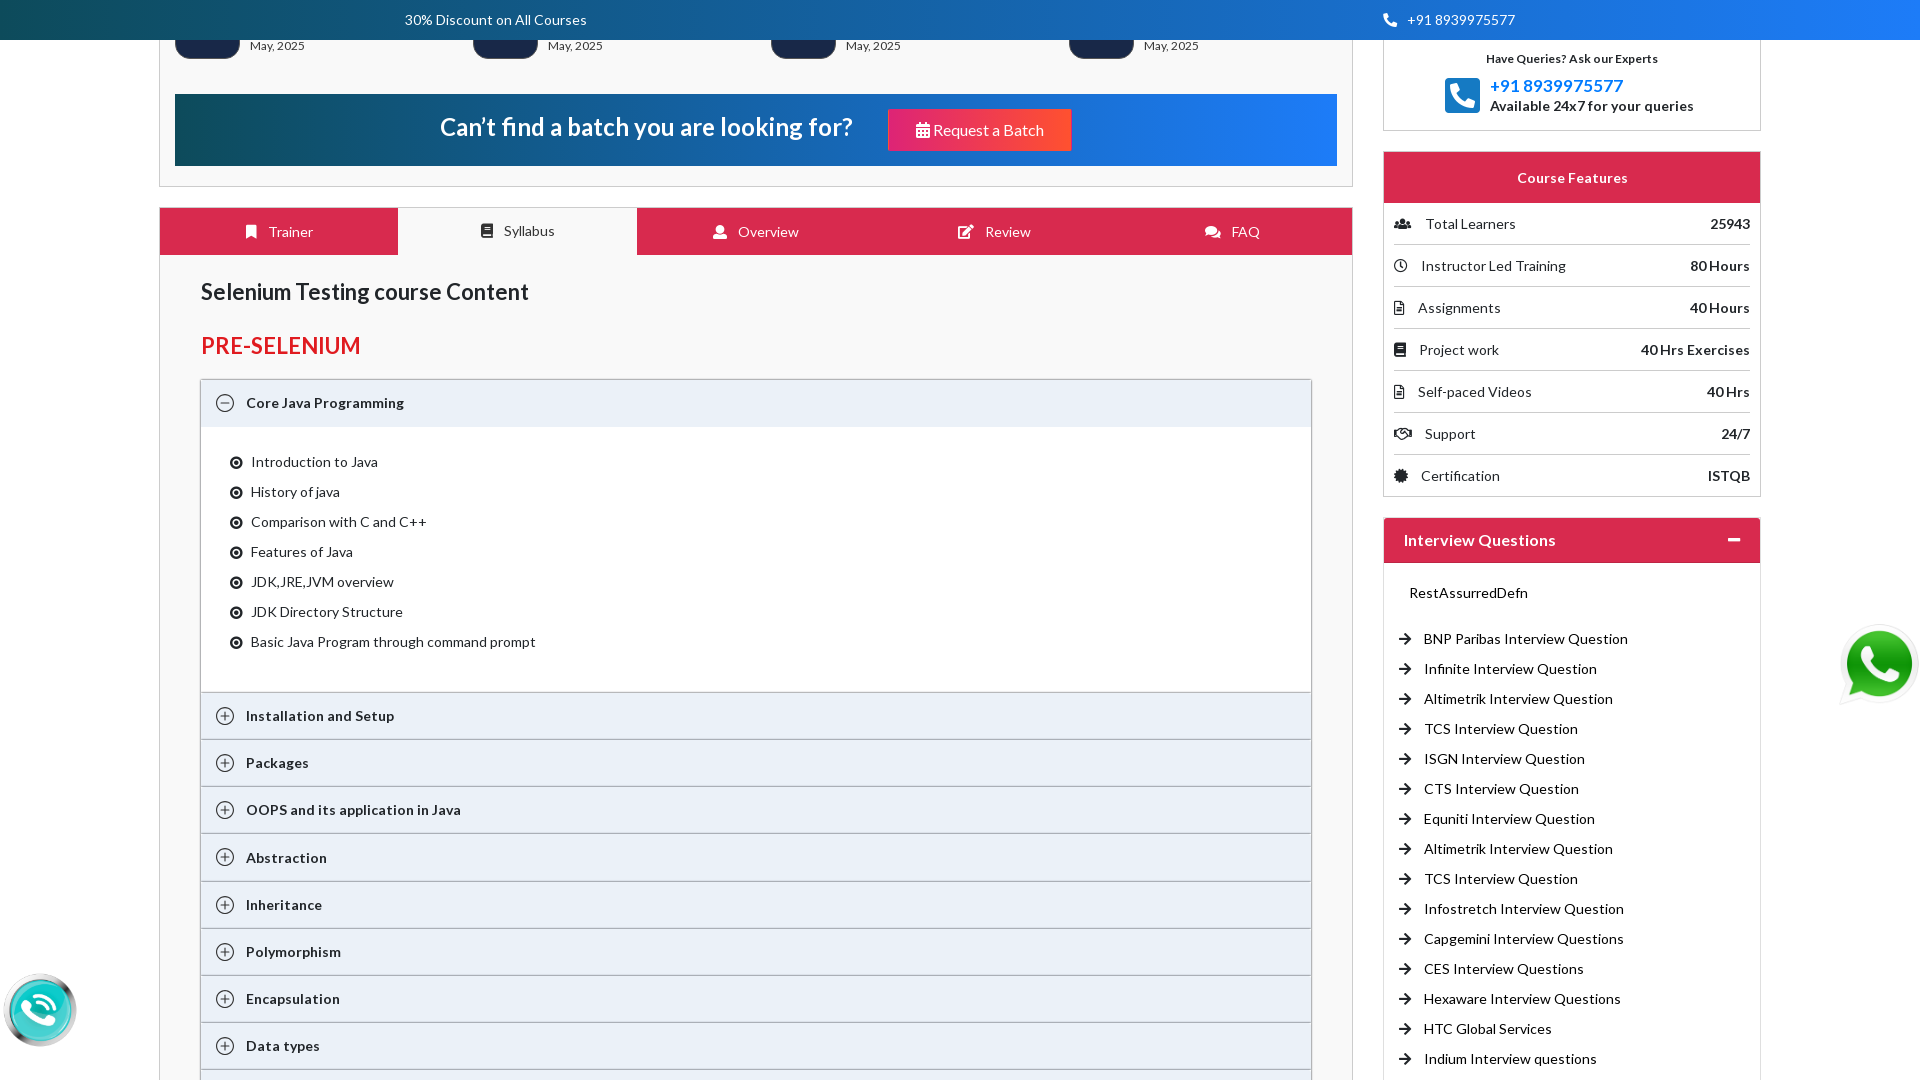

Waited 1 second to observe the result of the accordion click
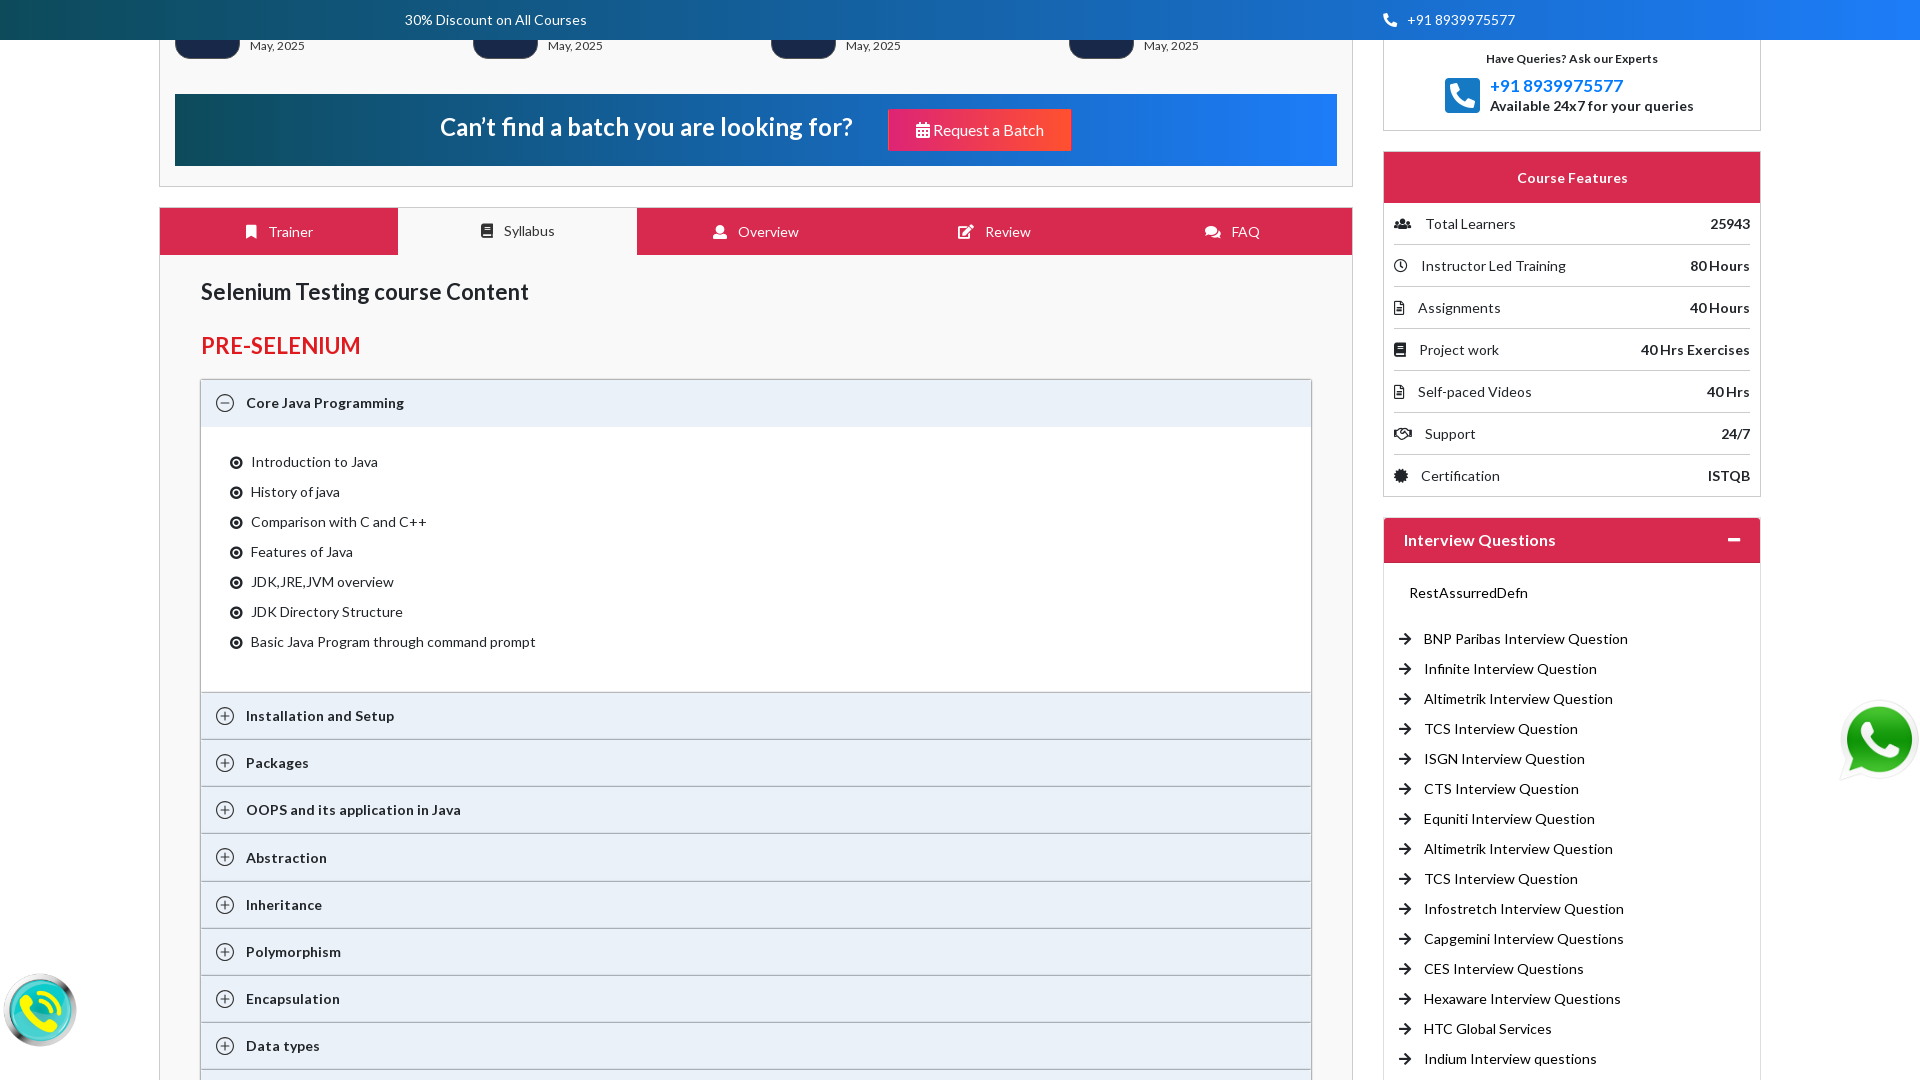

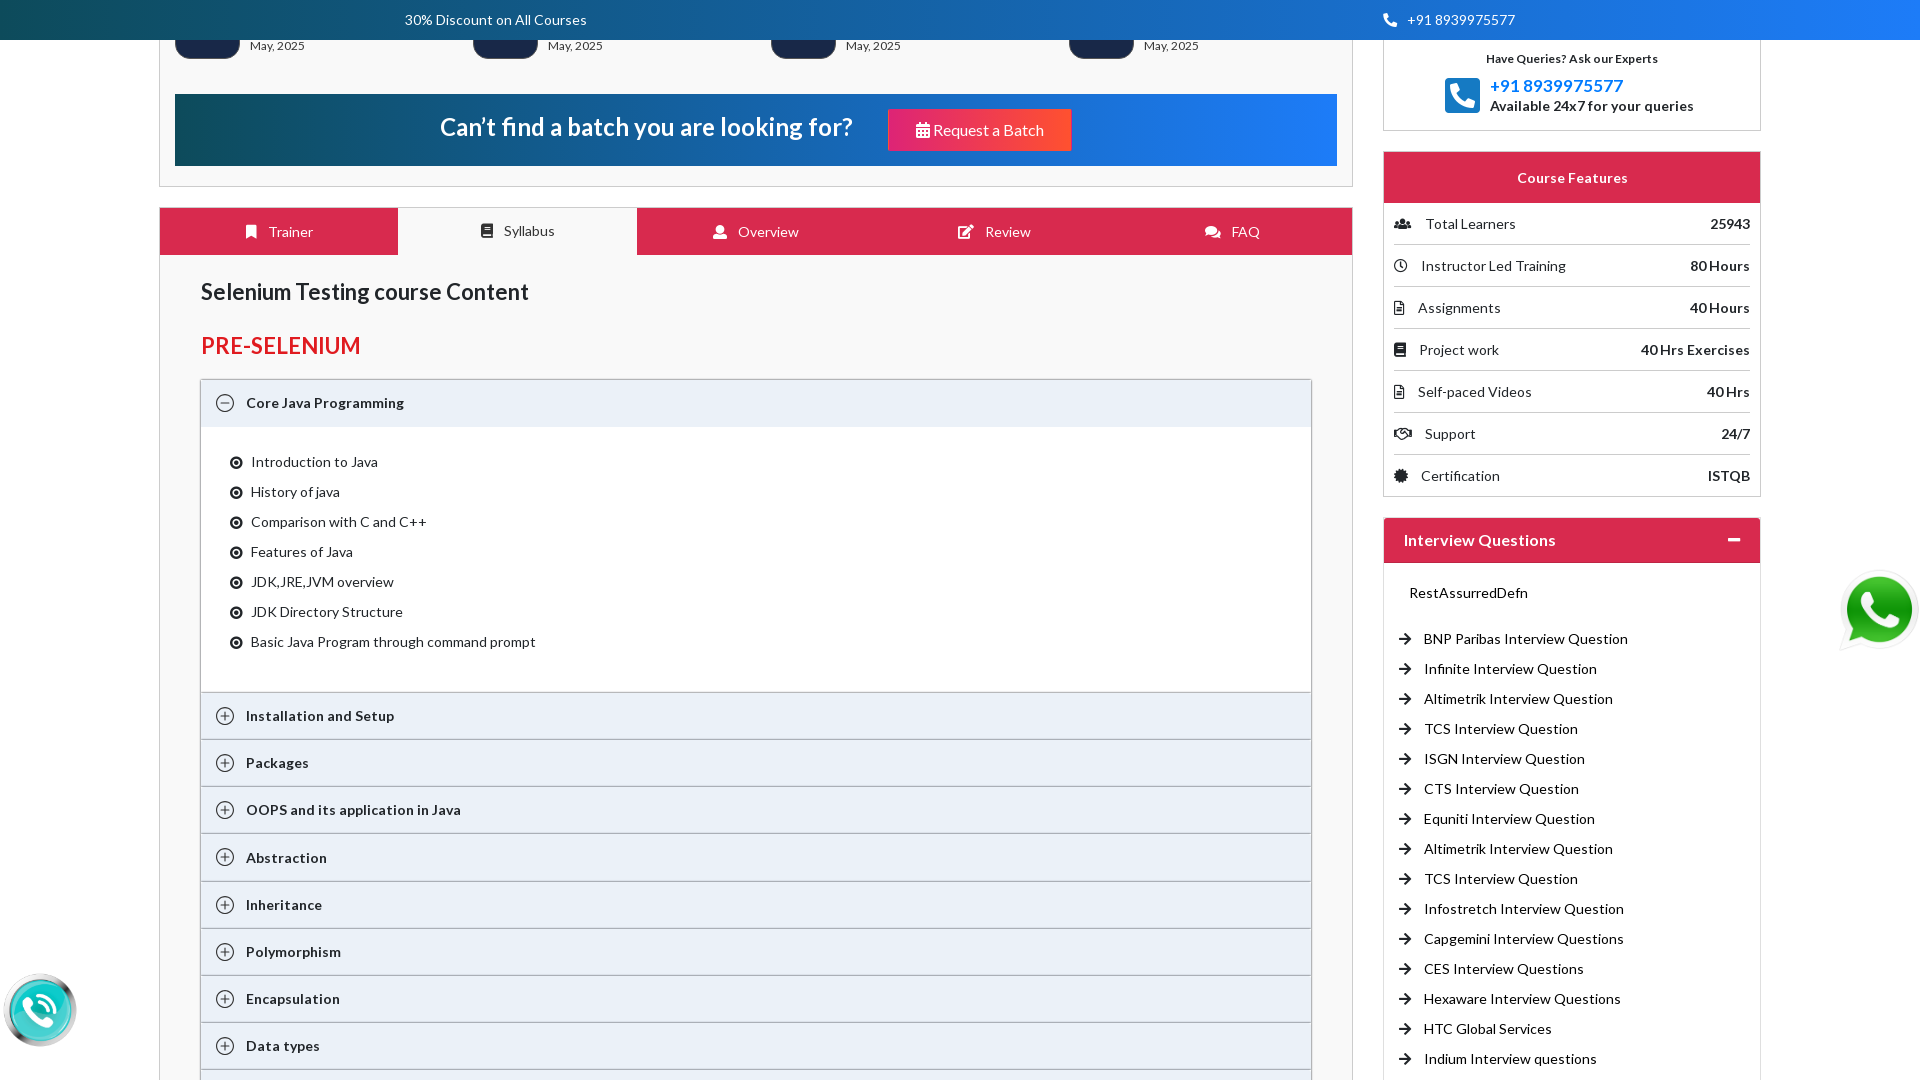